Tests radio button interaction on leafground.com by clicking on a radio button labeled "Chrome".

Starting URL: https://www.leafground.com/radio.xhtml

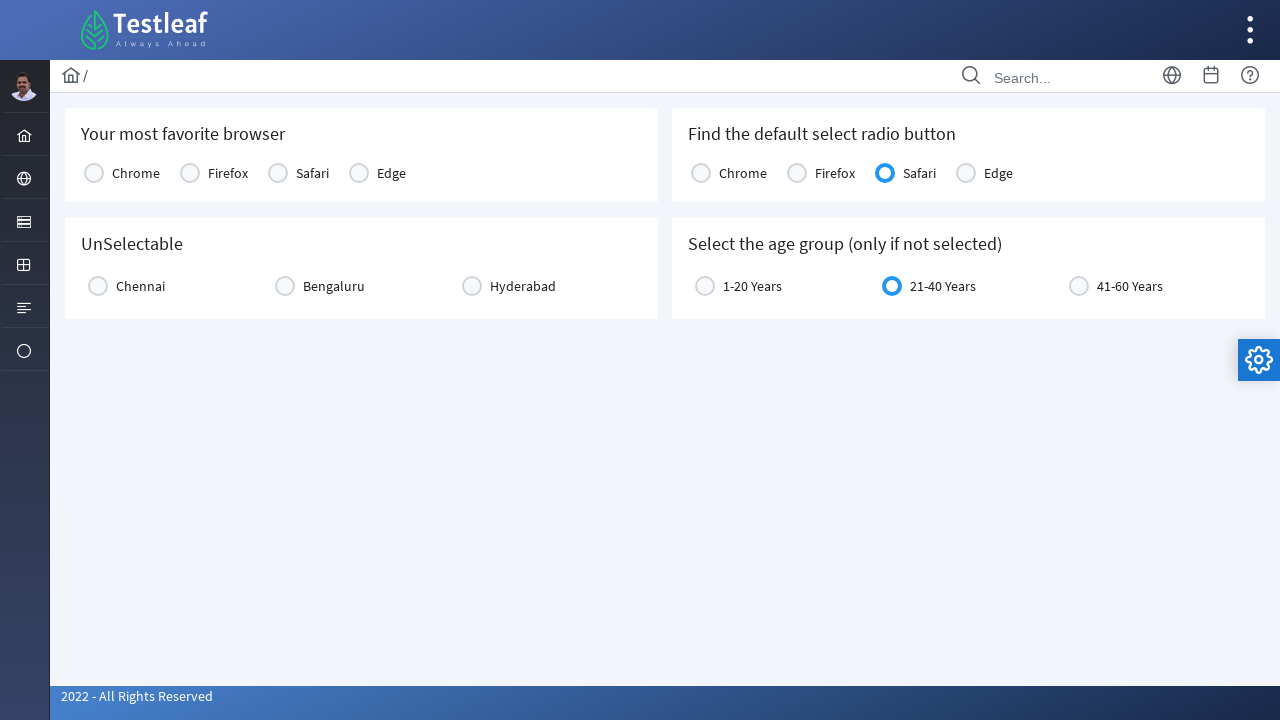

Waited for page to load (domcontentloaded state)
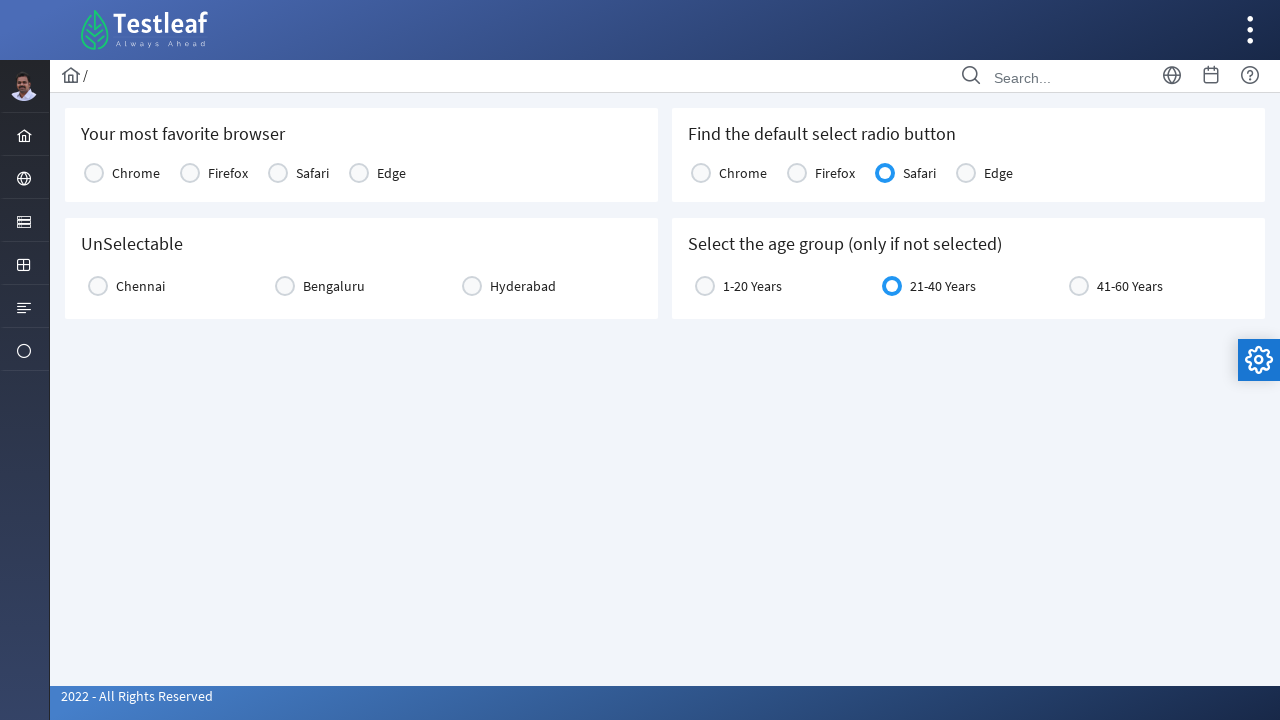

Clicked on Chrome radio button at (136, 173) on xpath=//label[text()='Chrome']
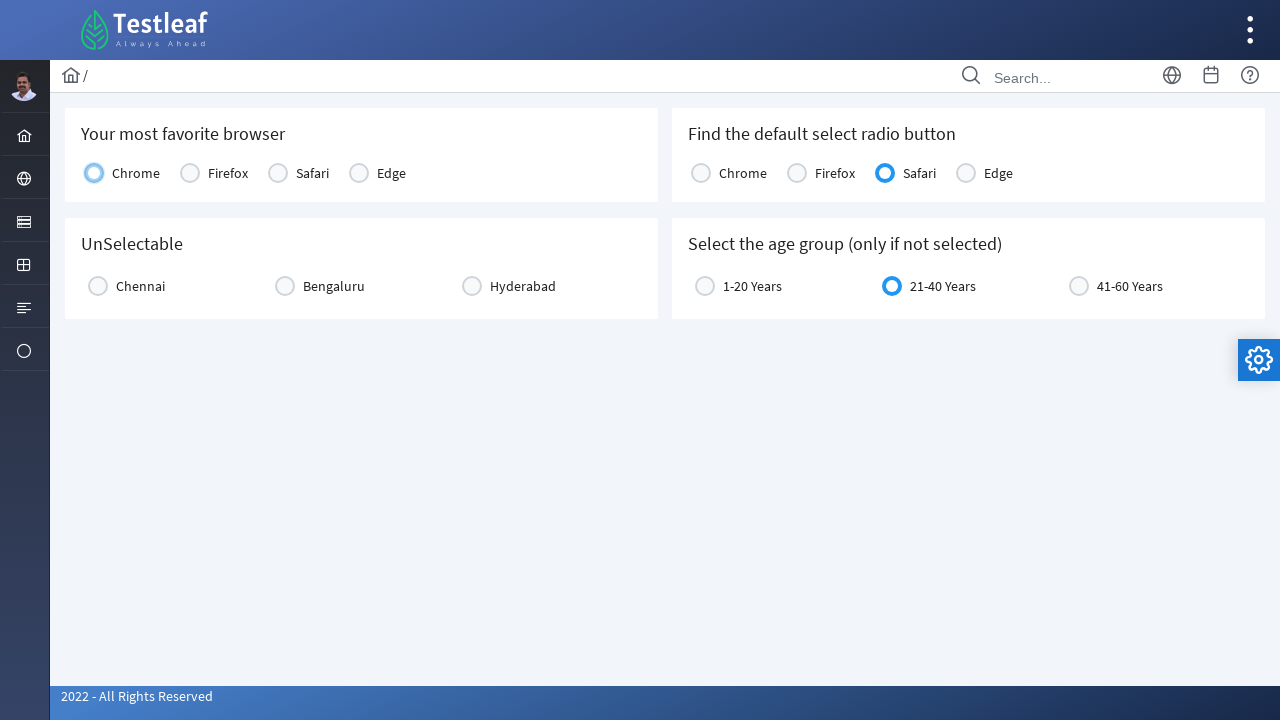

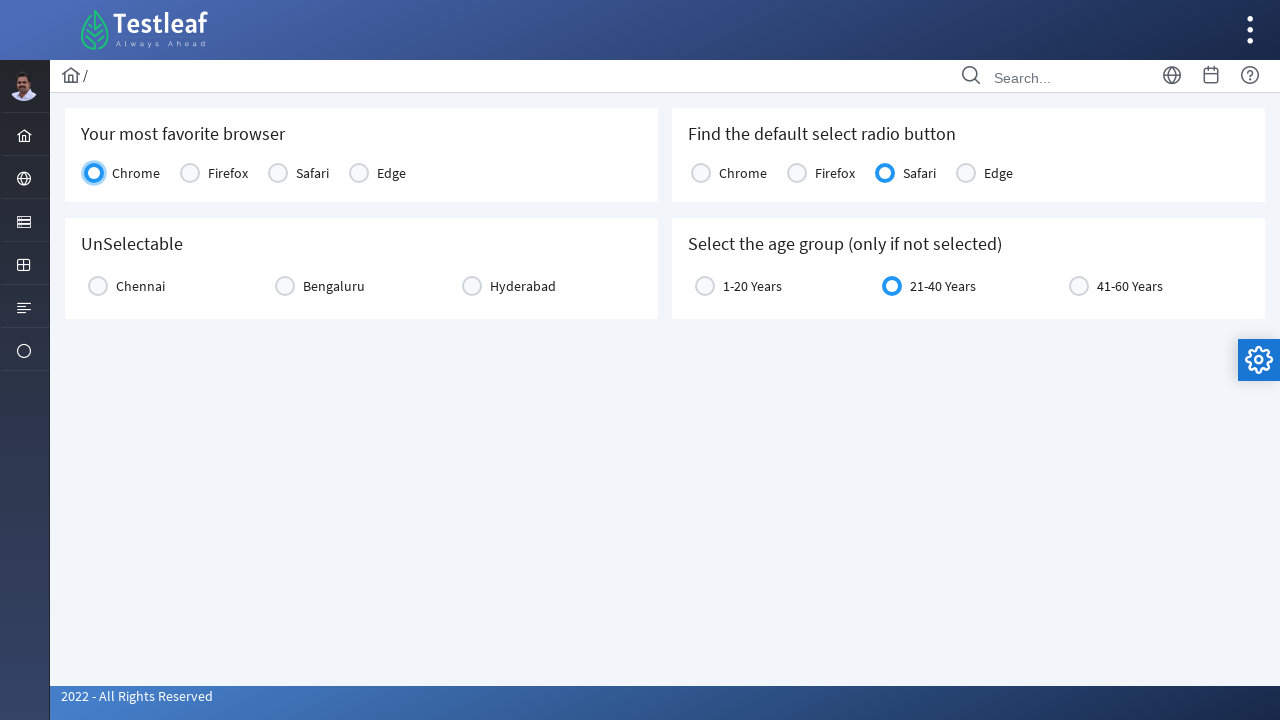